Navigates to the DemoQA select menu page and verifies the page loads by checking the title

Starting URL: https://demoqa.com/select-menu

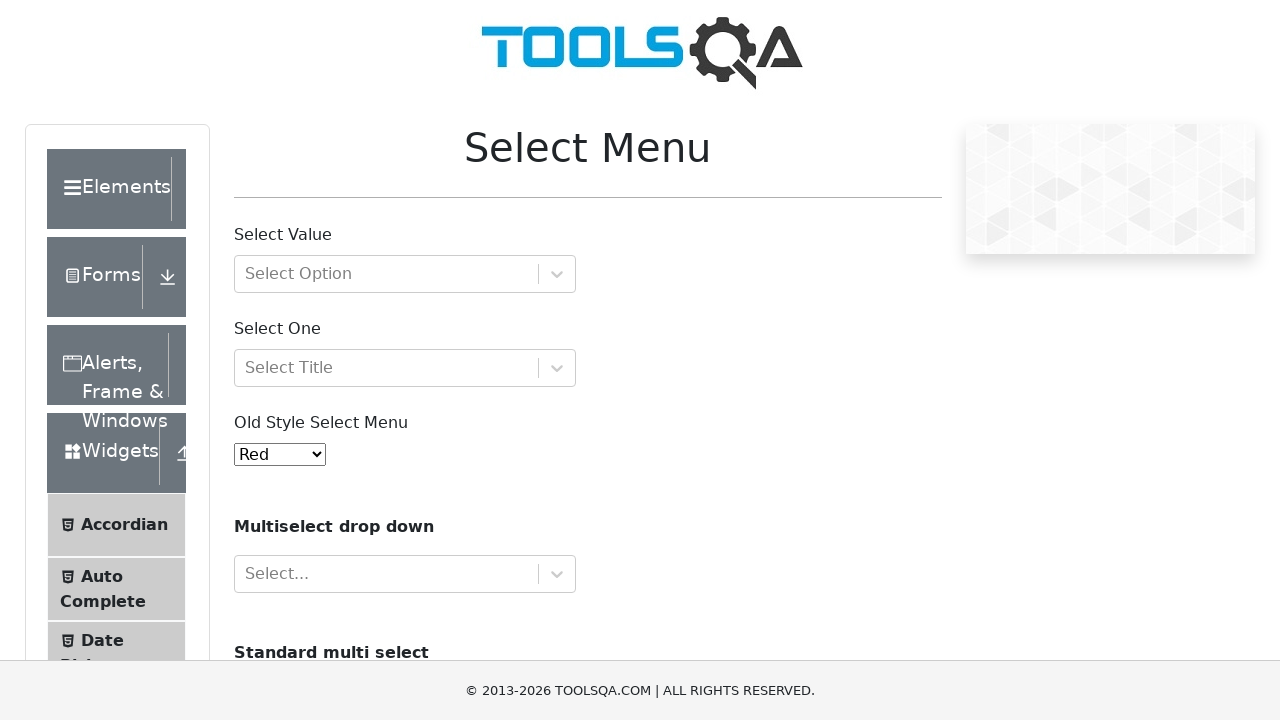

Navigated to DemoQA select menu page
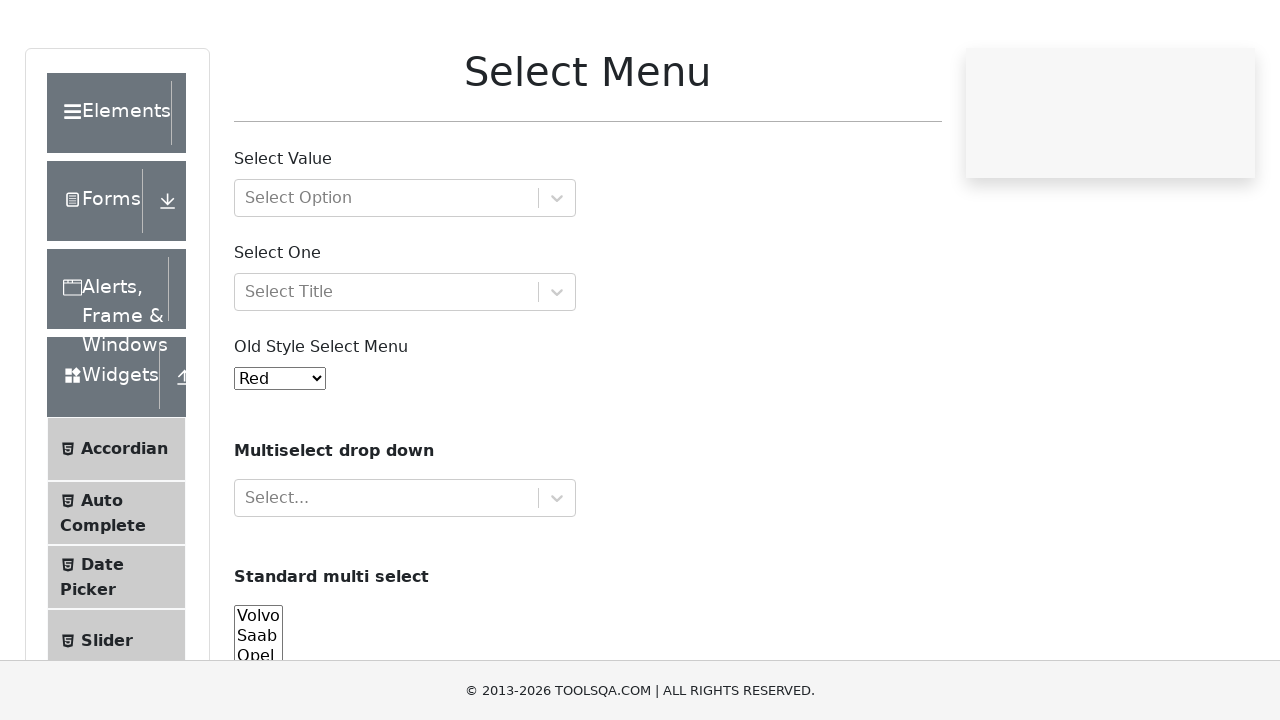

Page loaded with domcontentloaded state
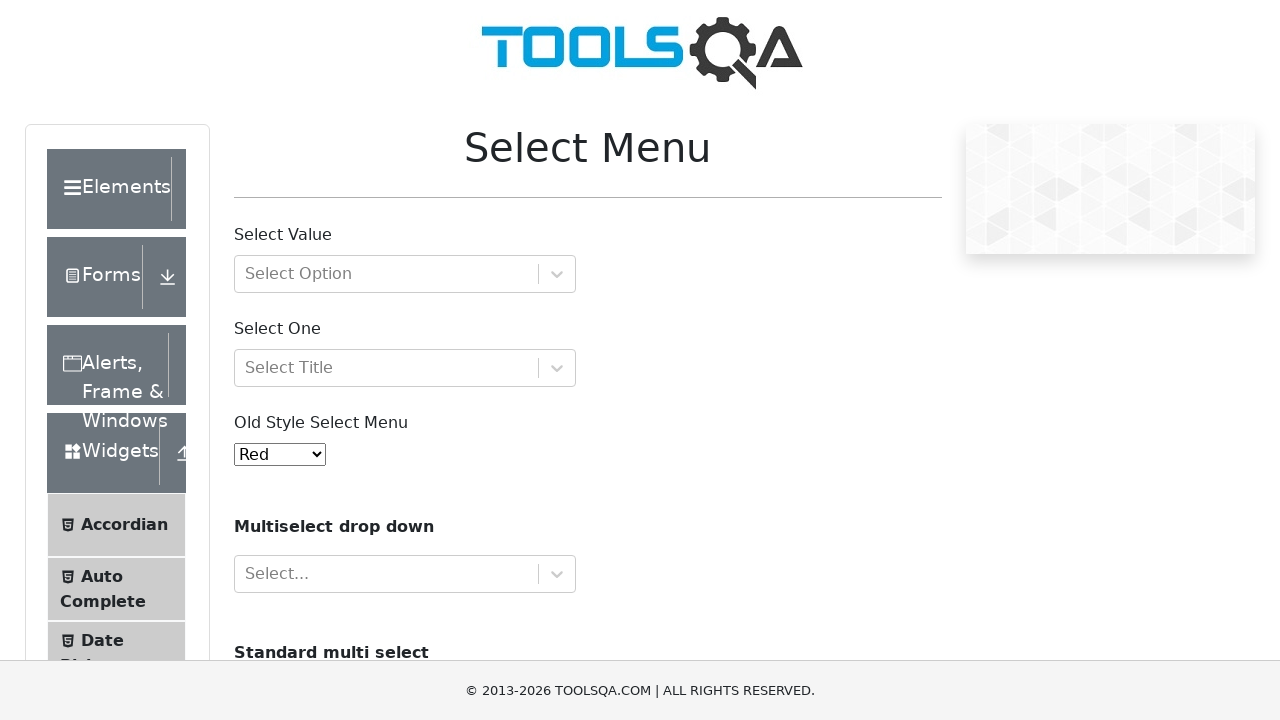

Retrieved page title: 'demosite'
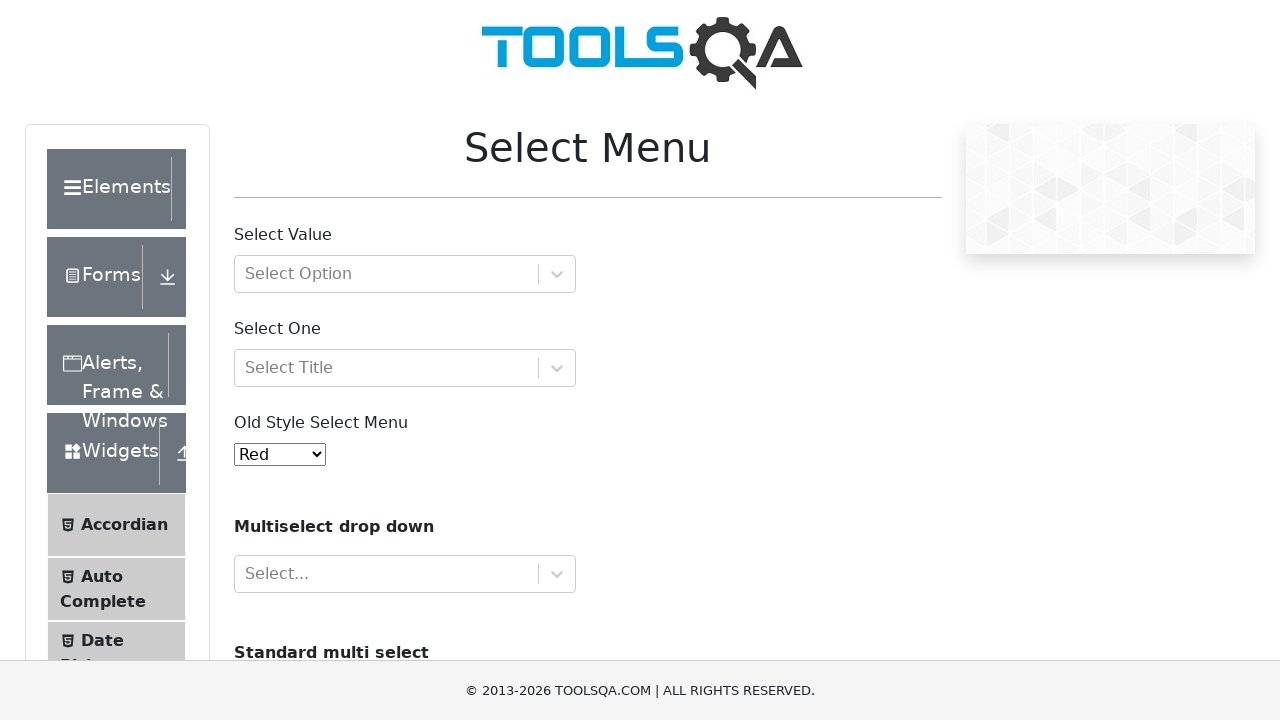

Verified page title is accessible
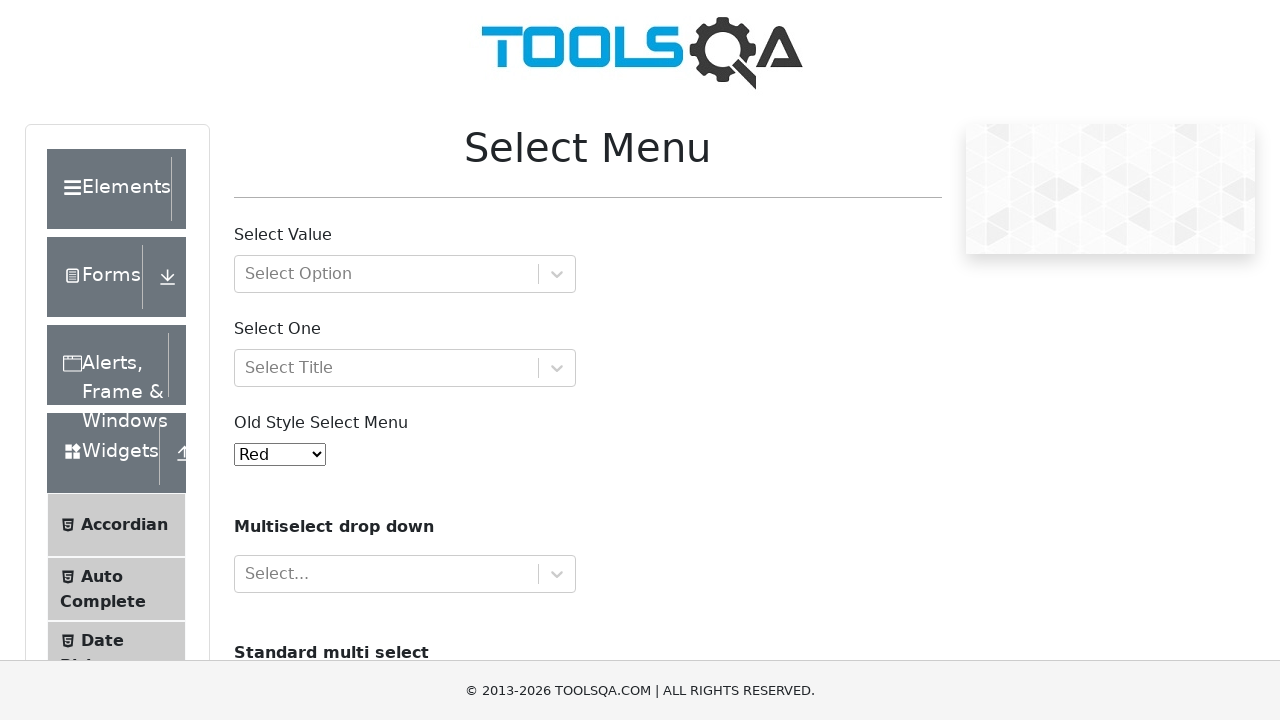

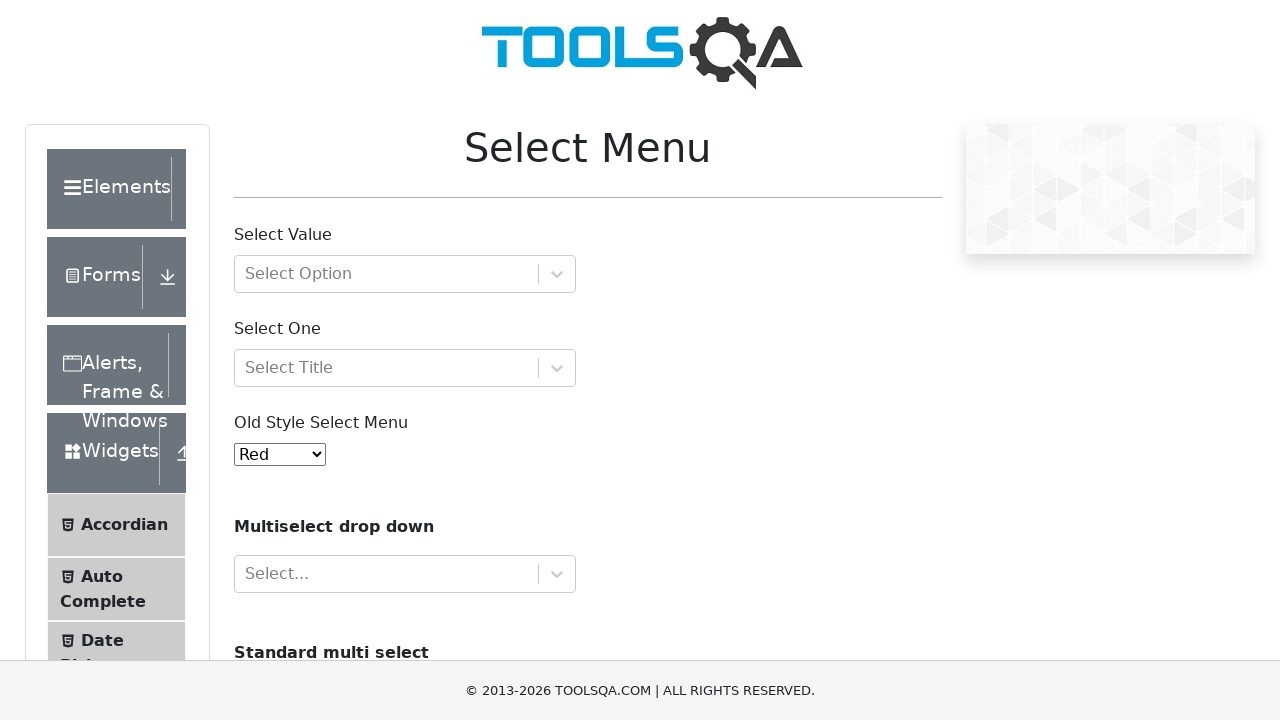